Tests switching between browser windows by clicking a link that opens a new window

Starting URL: https://the-internet.herokuapp.com/windows

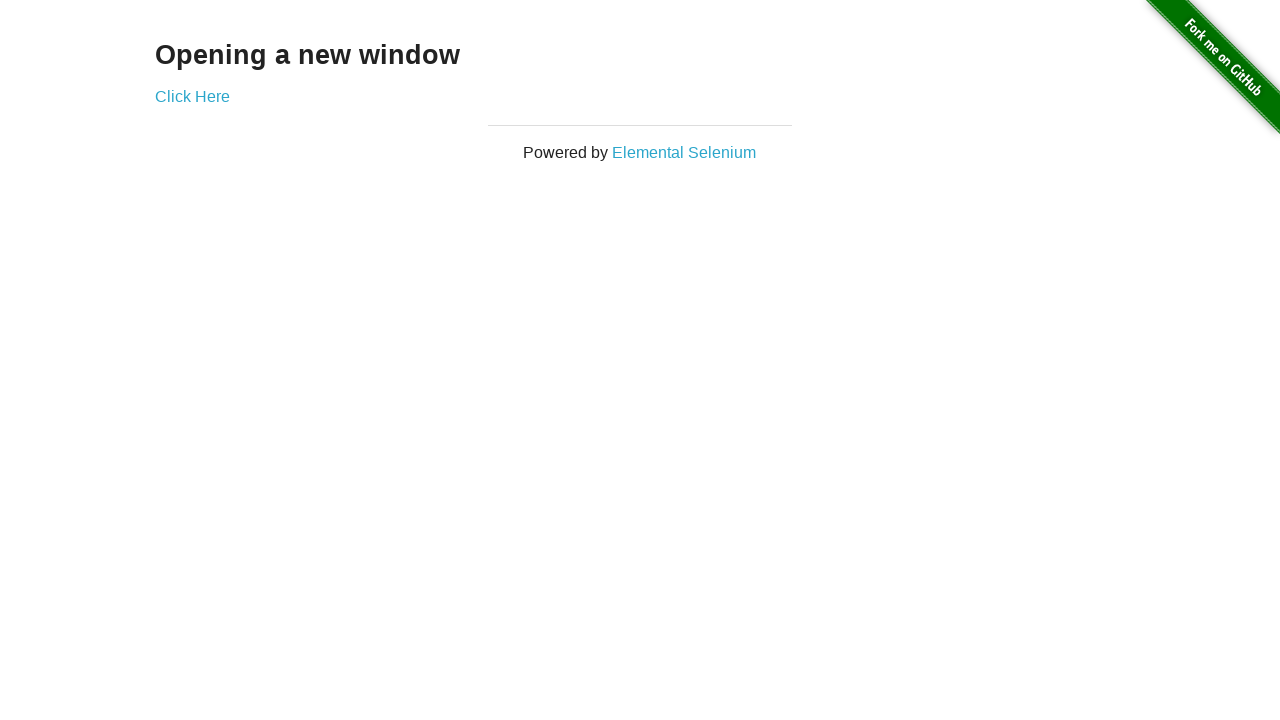

Clicked 'Click Here' link to open new window at (192, 96) on a:has-text('Click Here')
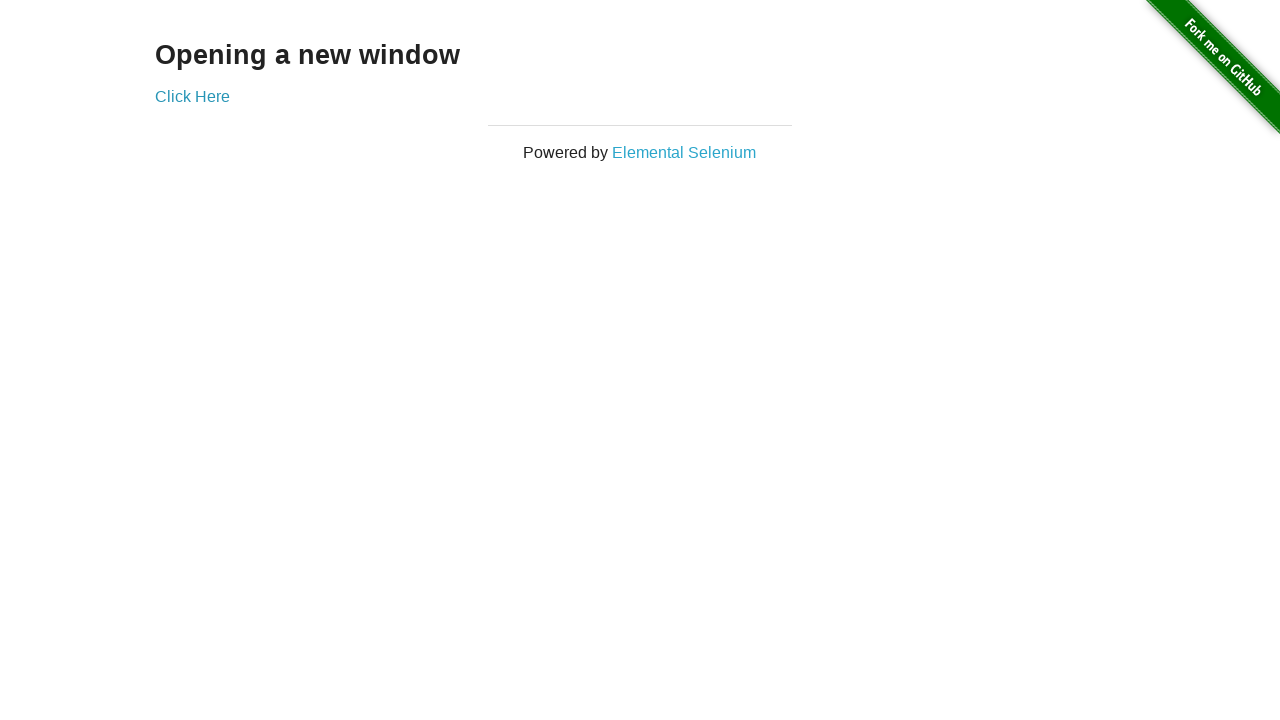

New window opened and captured
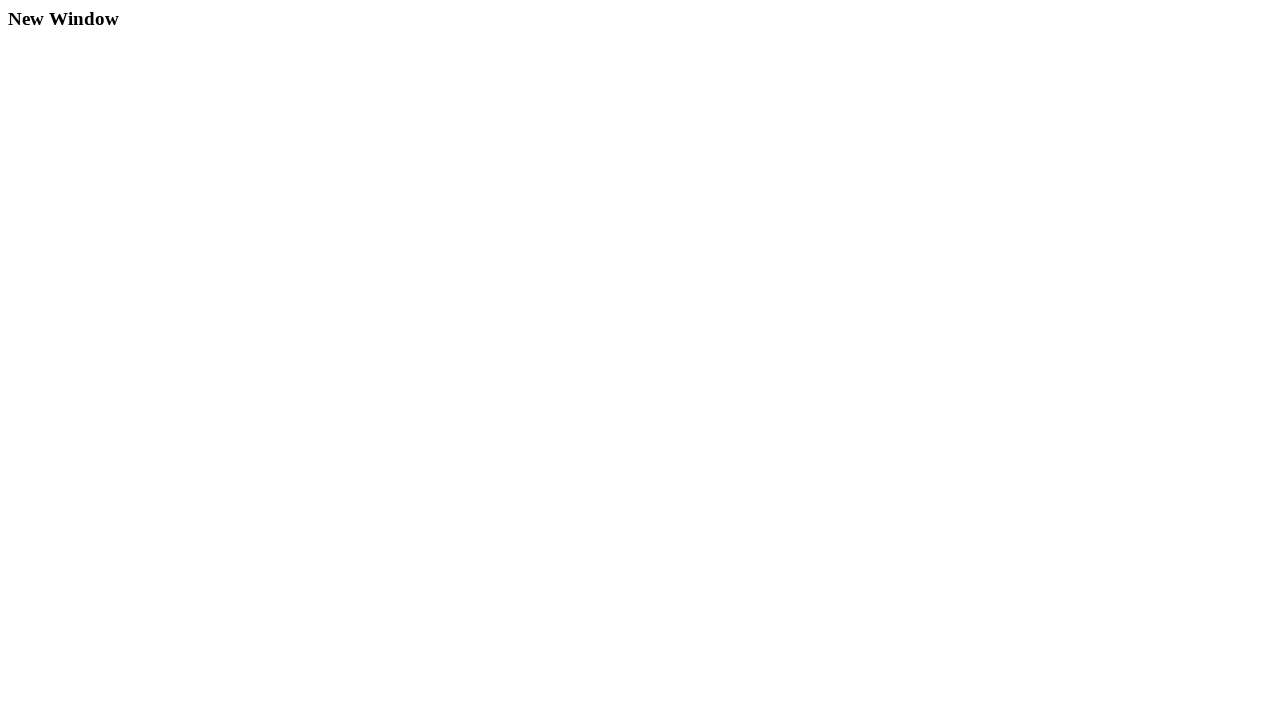

New window fully loaded
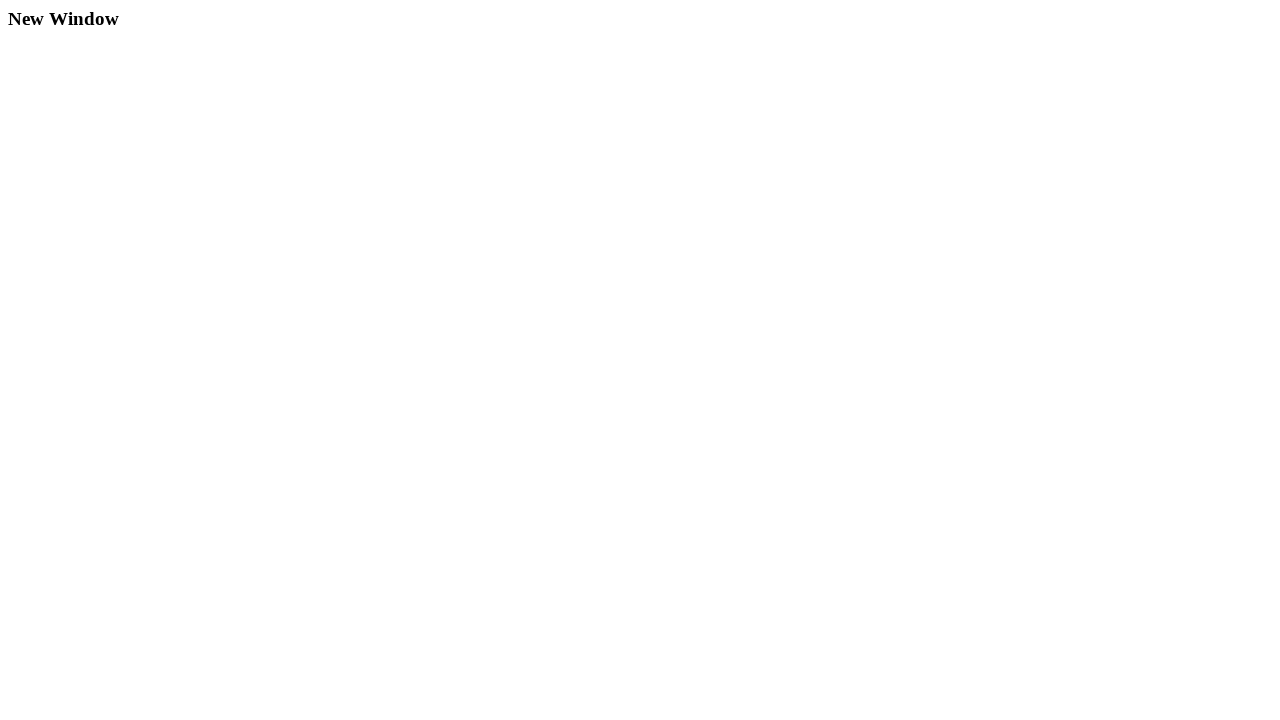

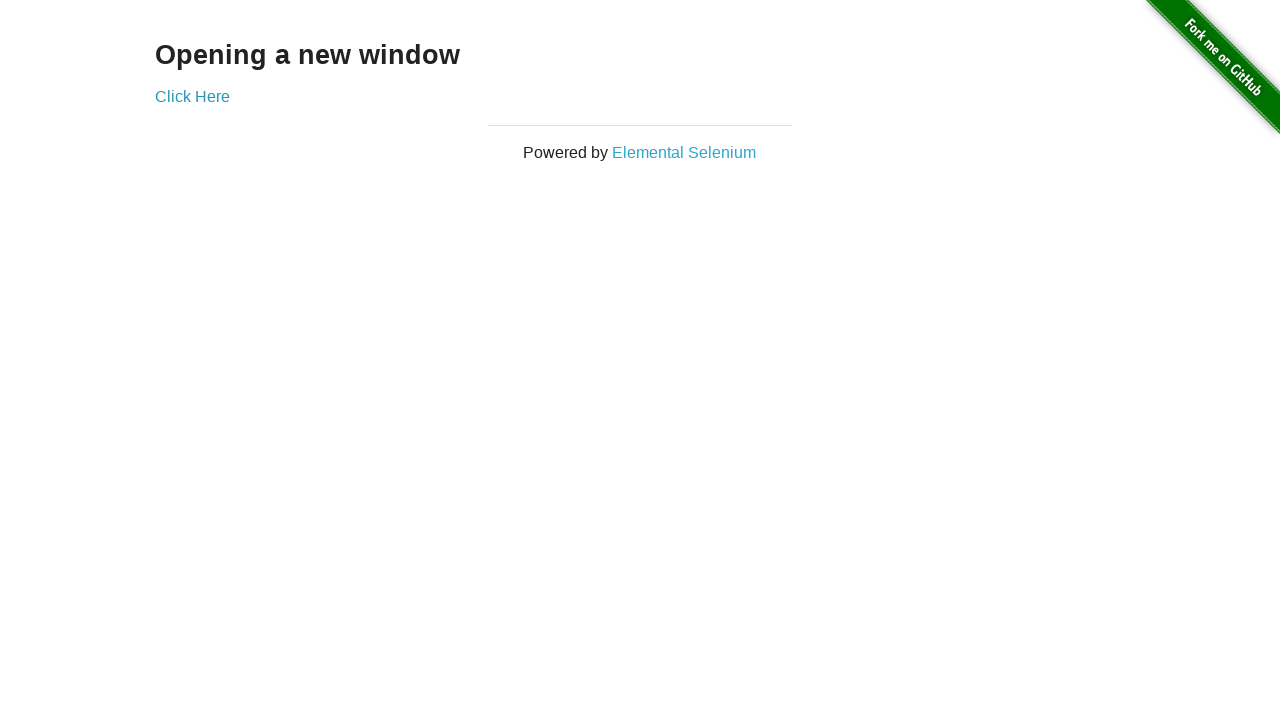